Tests a web form by filling in a password field and submitting, then verifies the confirmation message is displayed

Starting URL: https://www.selenium.dev/selenium/web/web-form.html

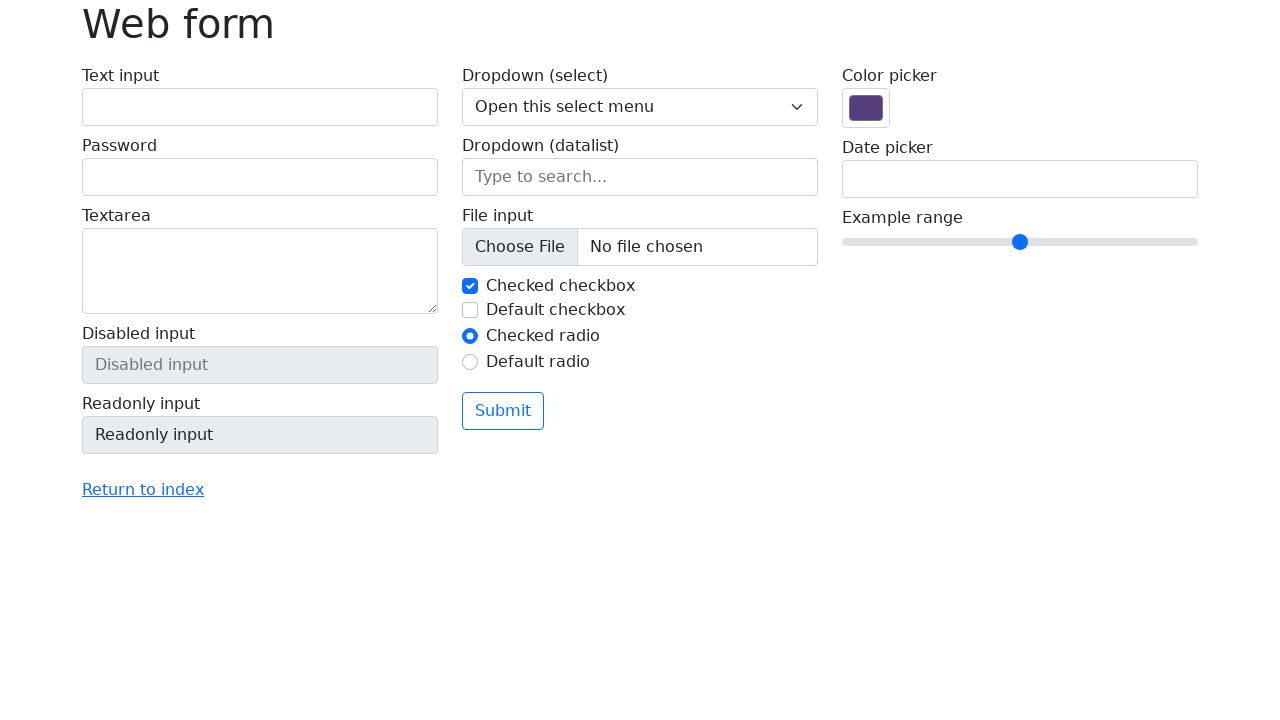

Filled password field with '123' on input[name='my-password']
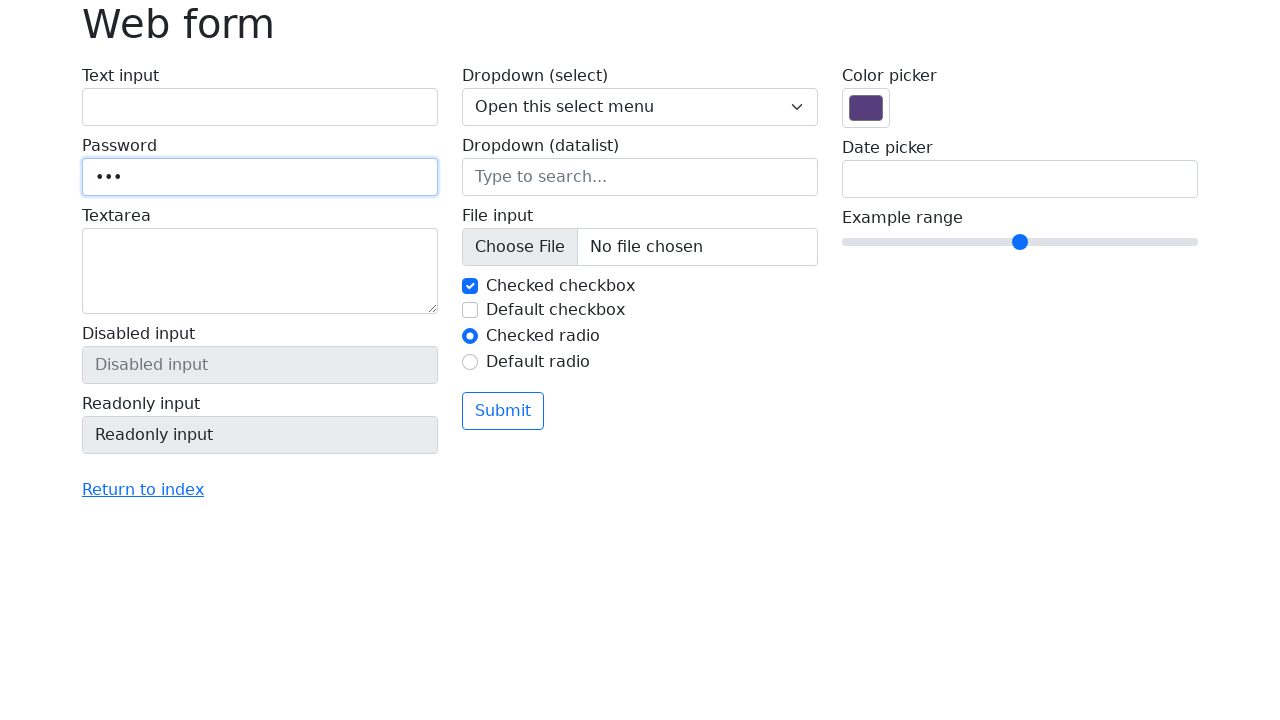

Clicked submit button at (503, 411) on button
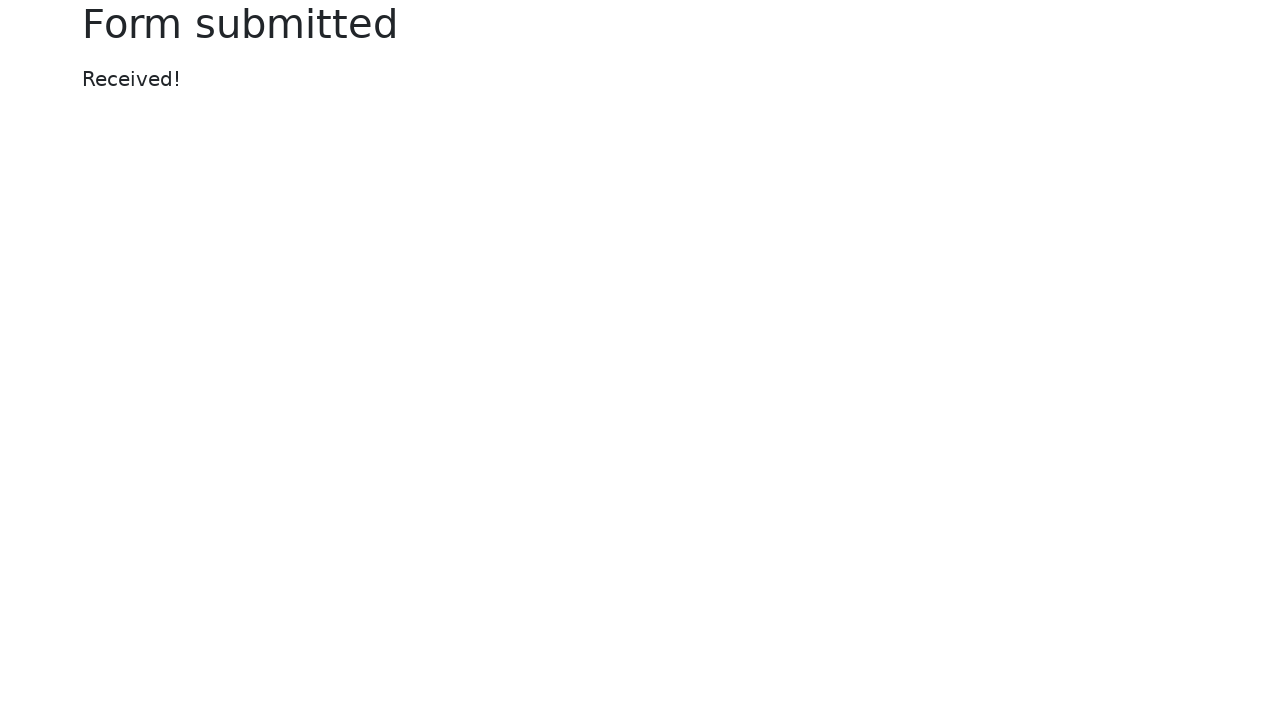

Confirmation message displayed
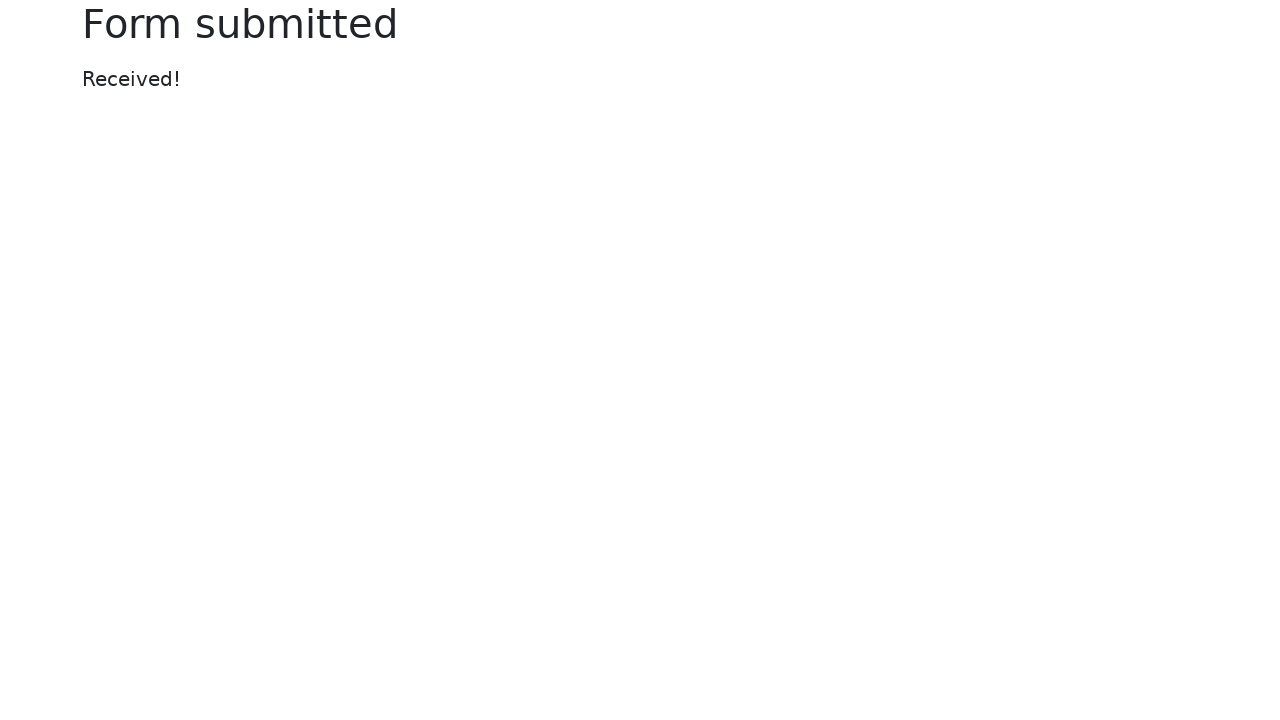

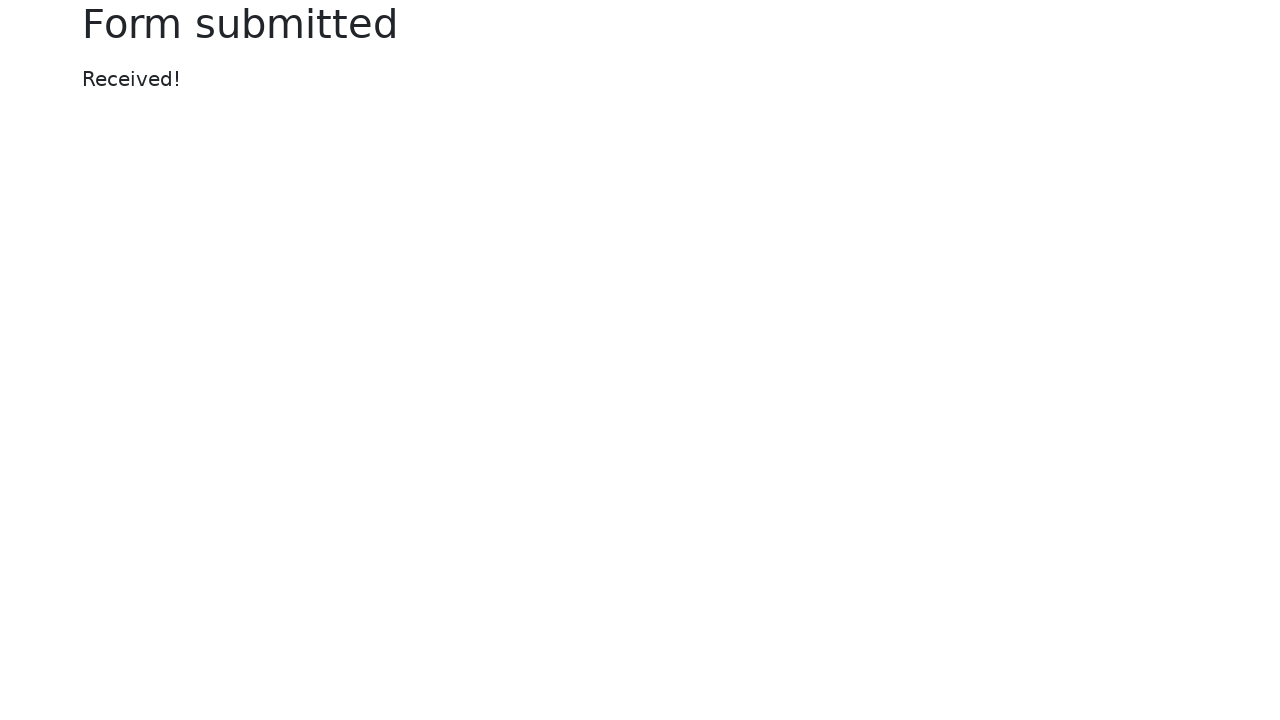